Tests file download functionality by clicking a download button on the LeafGround test page. The original script also verified the file on the local filesystem, but this has been simplified to just the browser automation portion.

Starting URL: https://www.leafground.com/file.xhtml

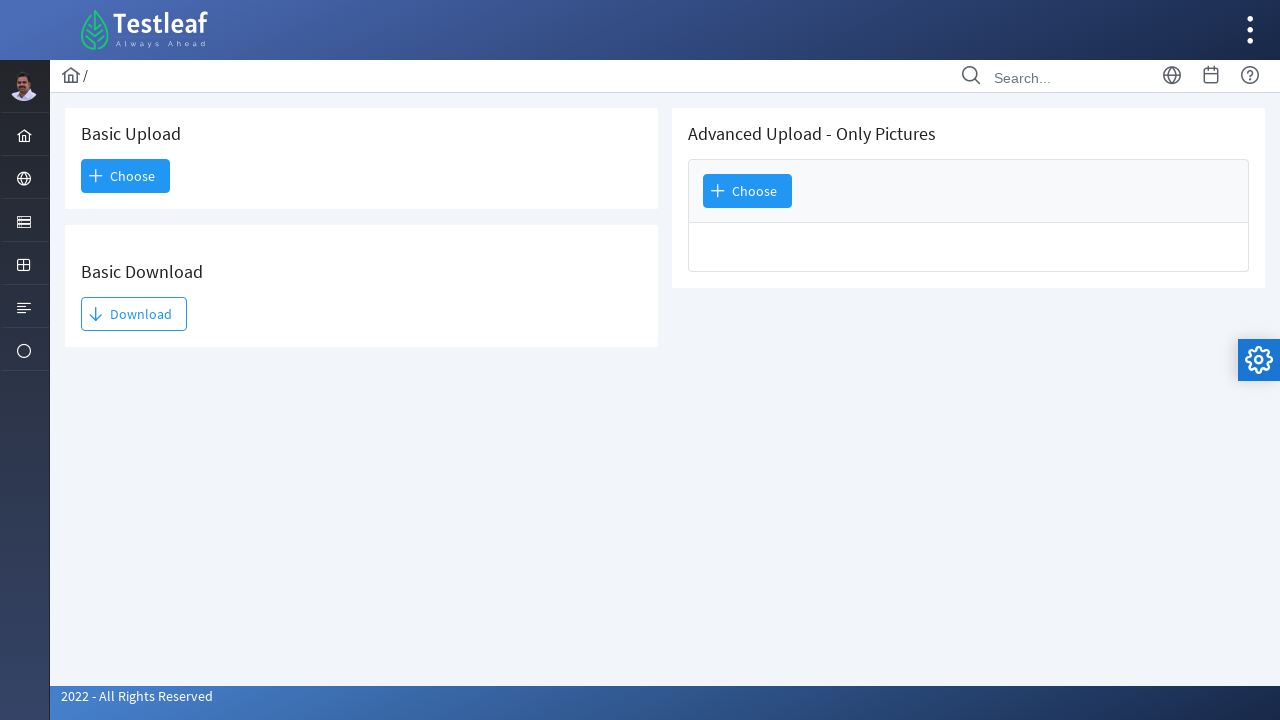

Clicked the download button on LeafGround file download page at (134, 314) on #j_idt93\:j_idt95
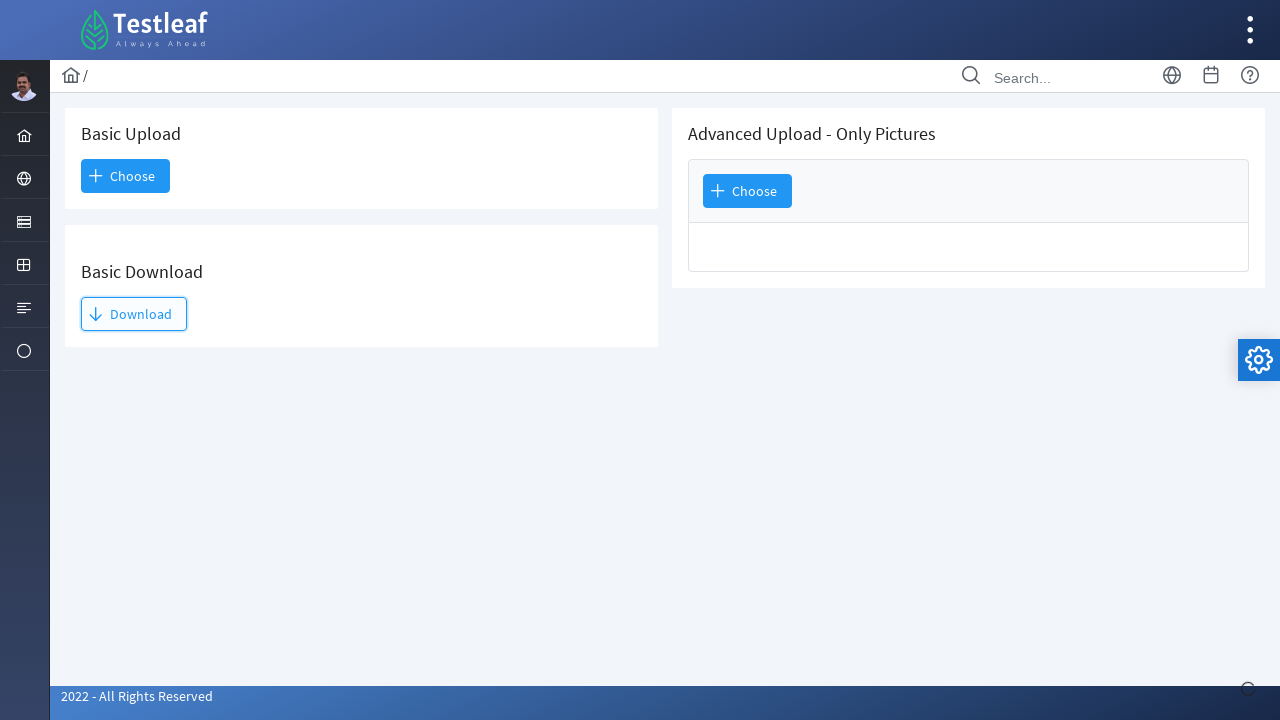

Waited 2 seconds for download to initiate
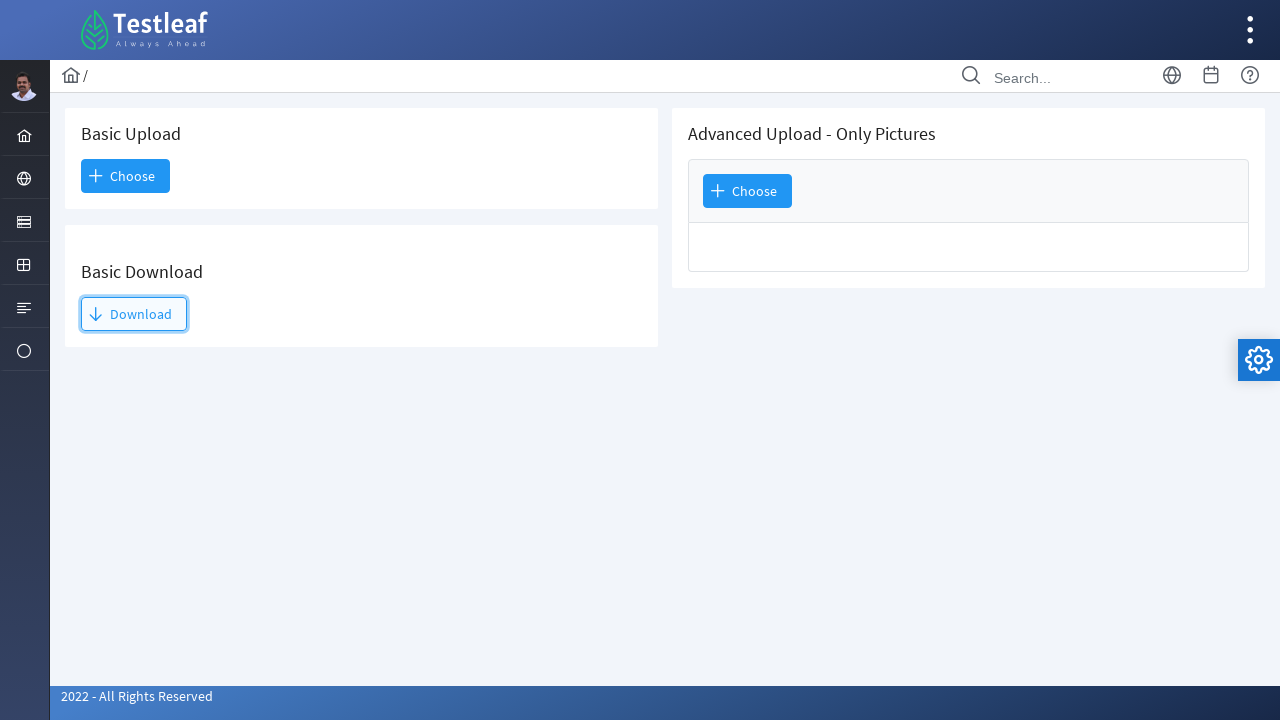

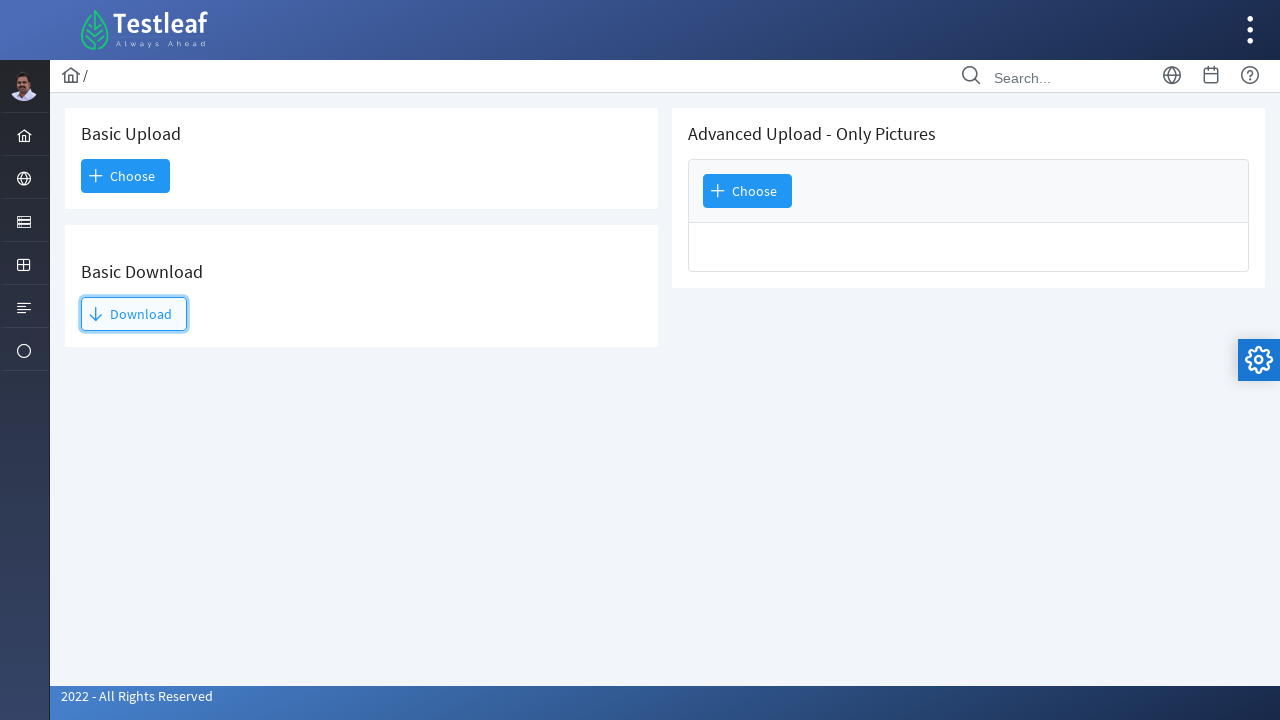